Navigates to OrangeHRM demo site and verifies URL and title properties without logging in

Starting URL: https://opensource-demo.orangehrmlive.com/web/index.php/auth/login

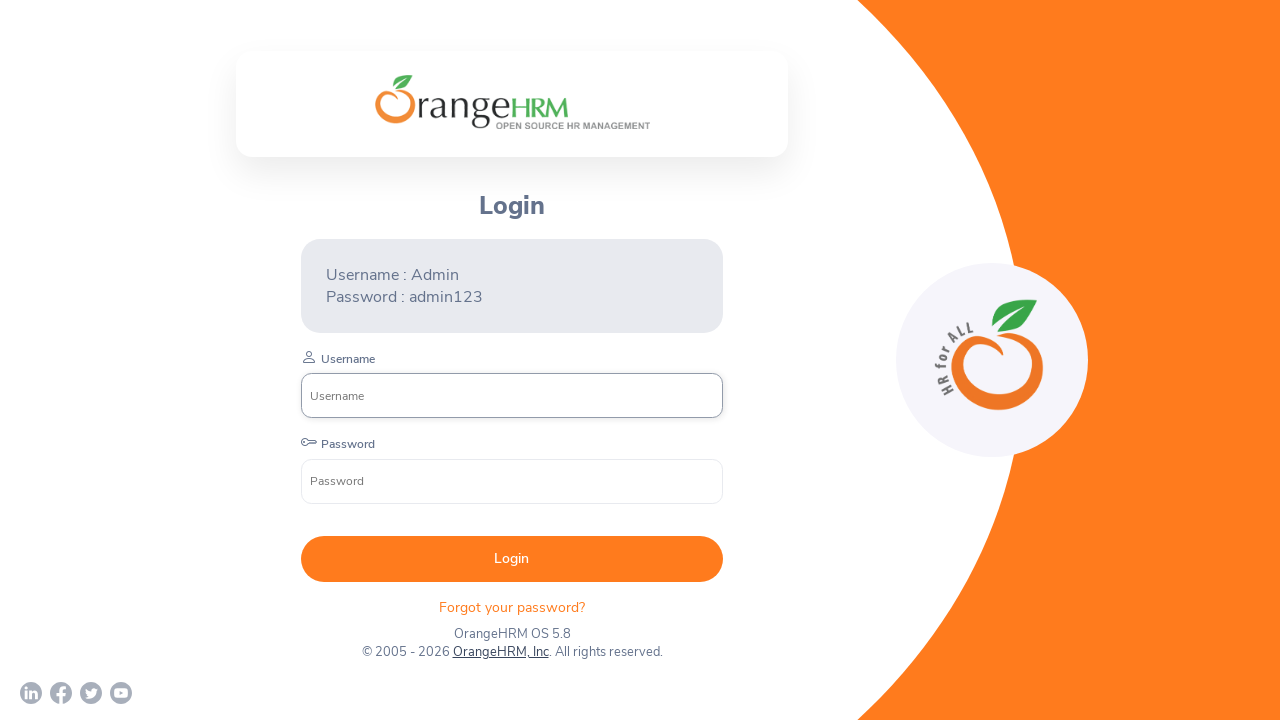

Retrieved current URL from OrangeHRM login page
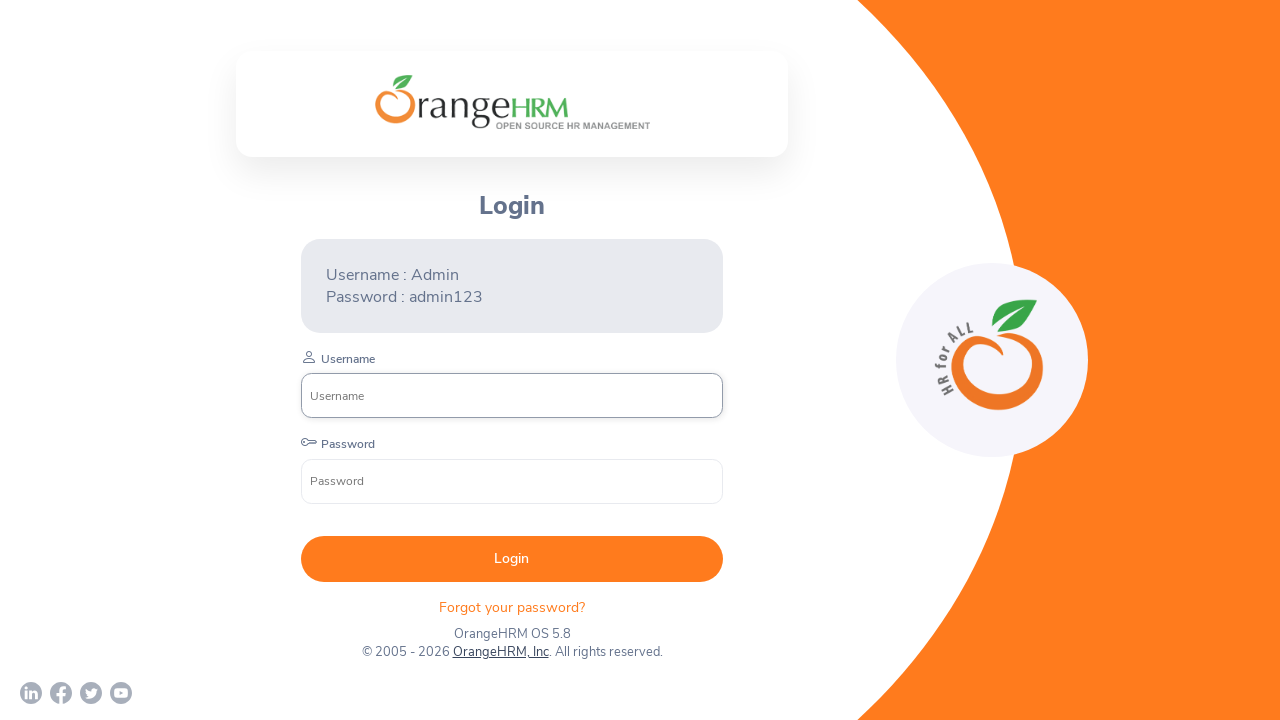

Verified that URL ends with 'login'
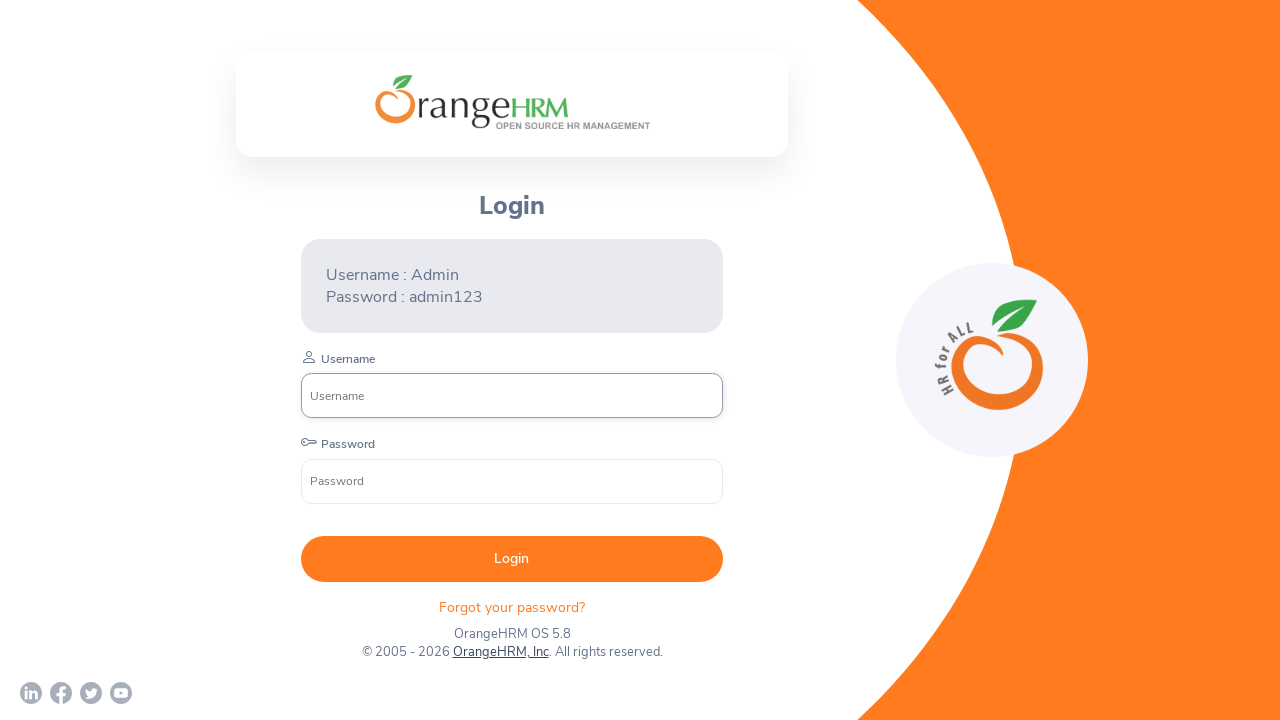

Verified that URL contains 'demo'
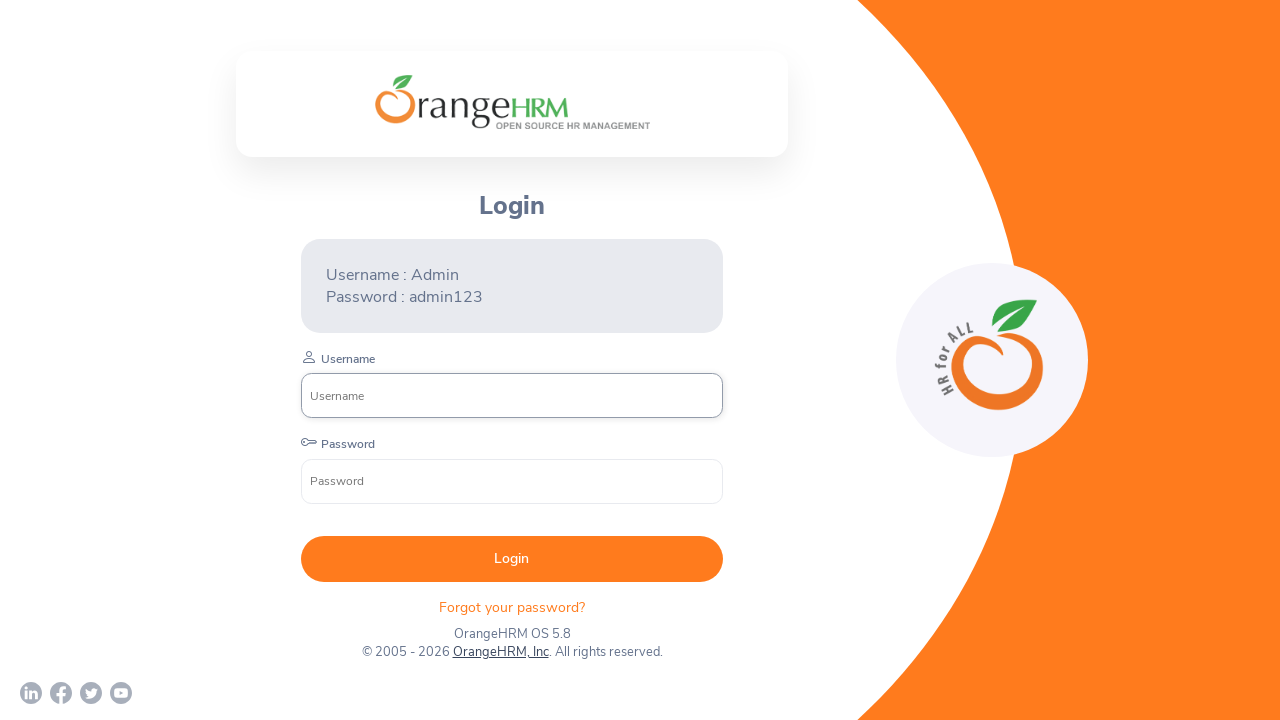

Retrieved page title from OrangeHRM login page
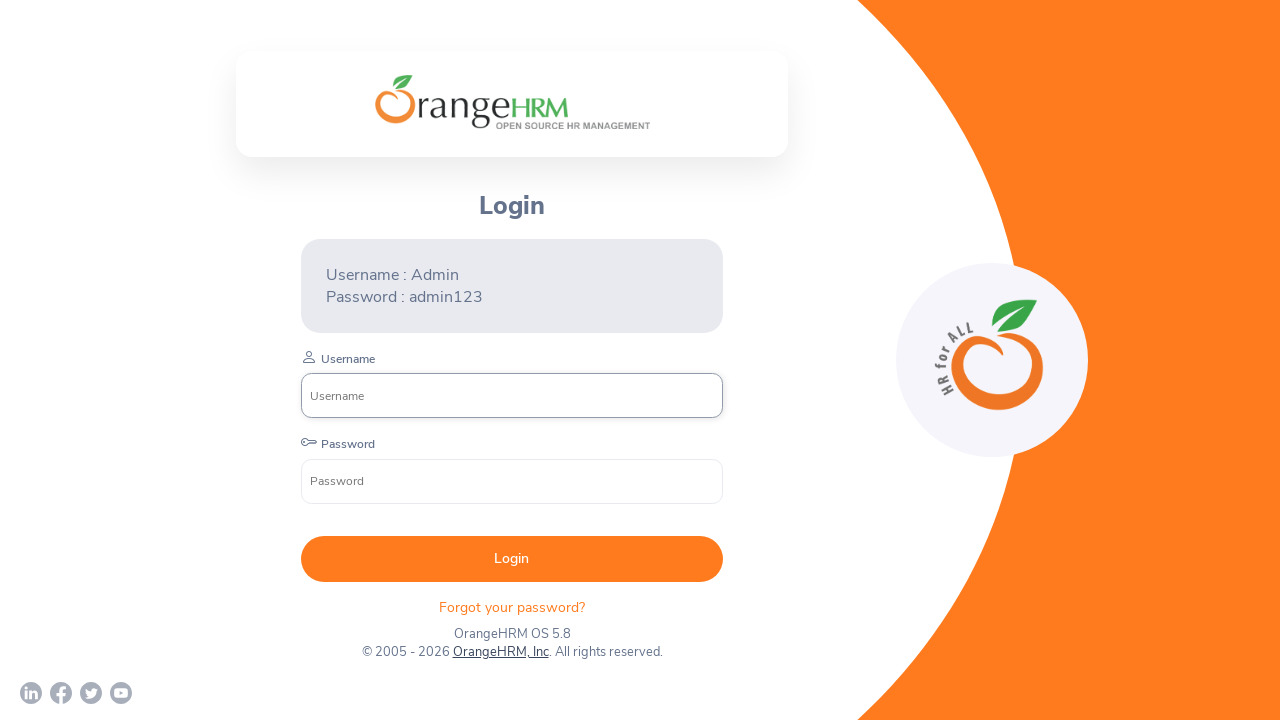

Verified that page title contains 'HRM'
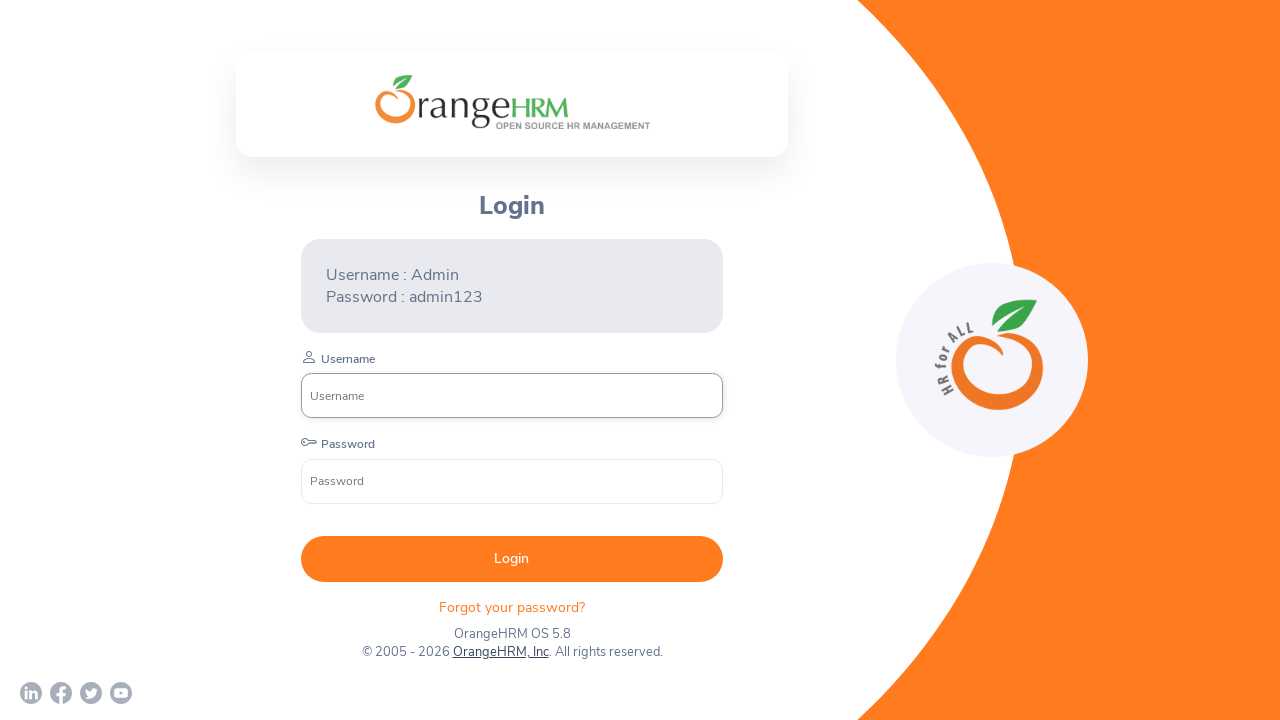

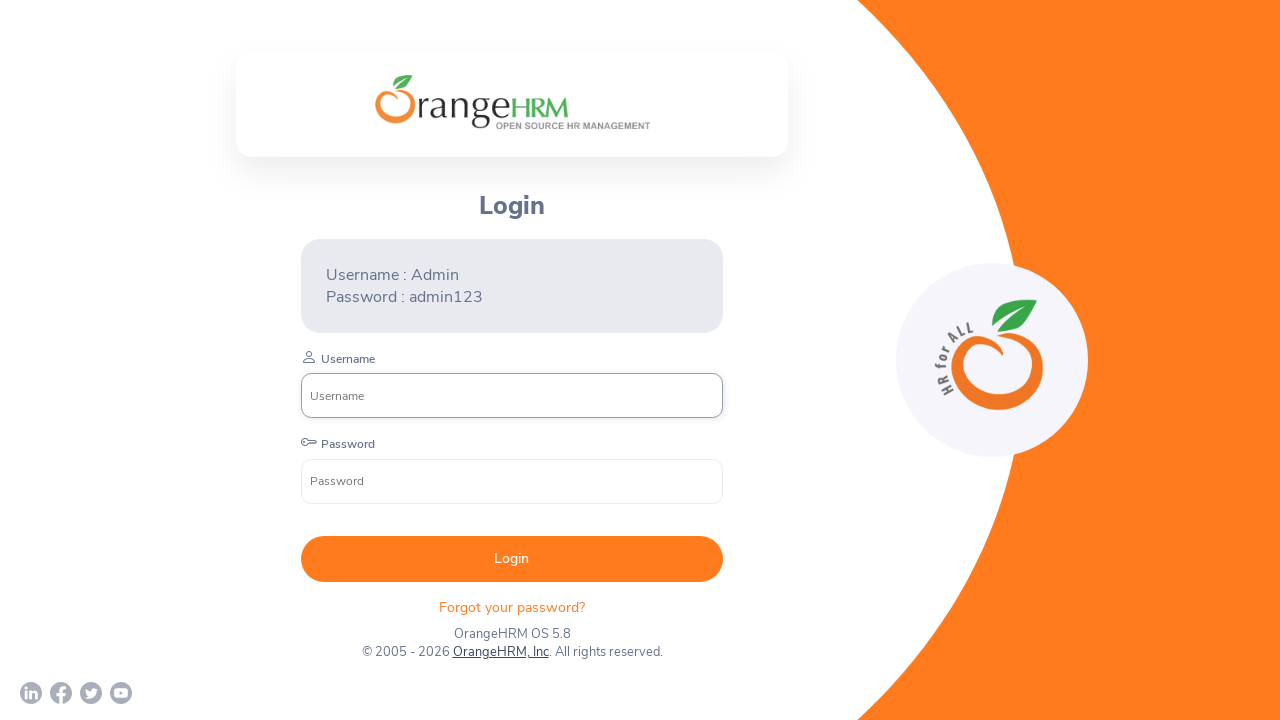